Tests drag and drop functionality within an iframe on the jQuery UI droppable demo page by dragging an element to a drop target

Starting URL: https://jqueryui.com/droppable

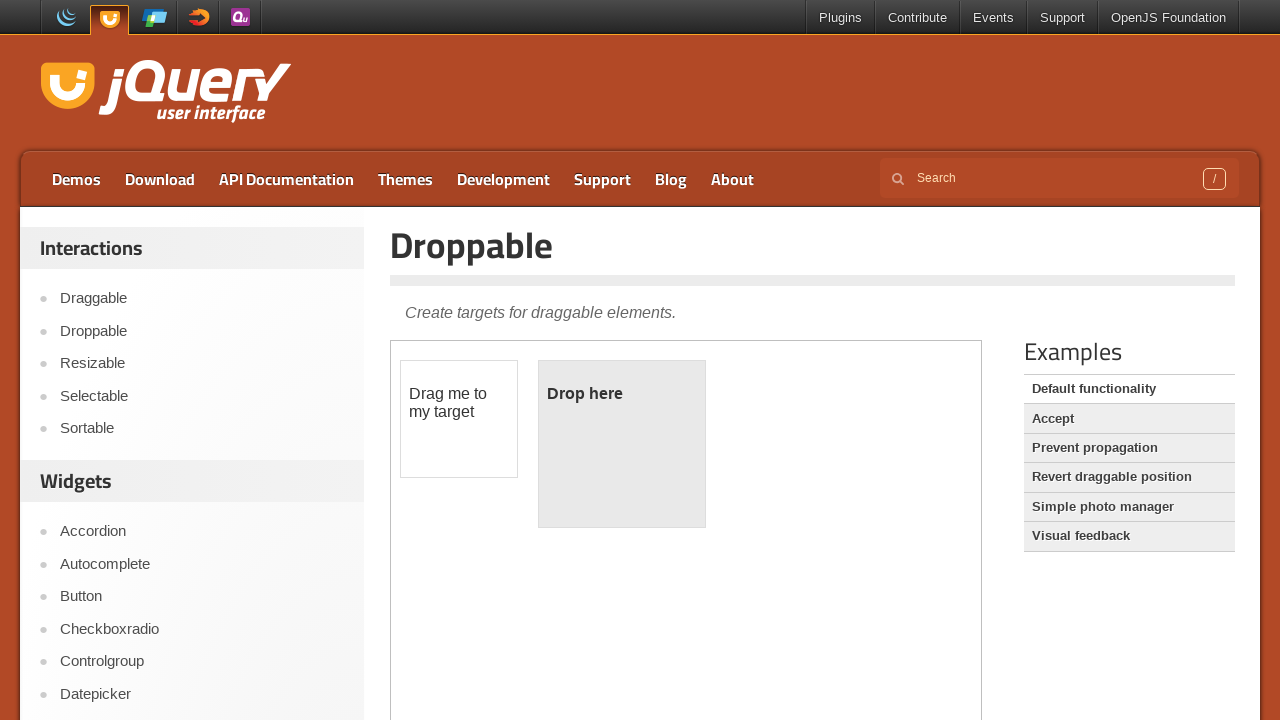

Located iframe with jQuery UI droppable demo
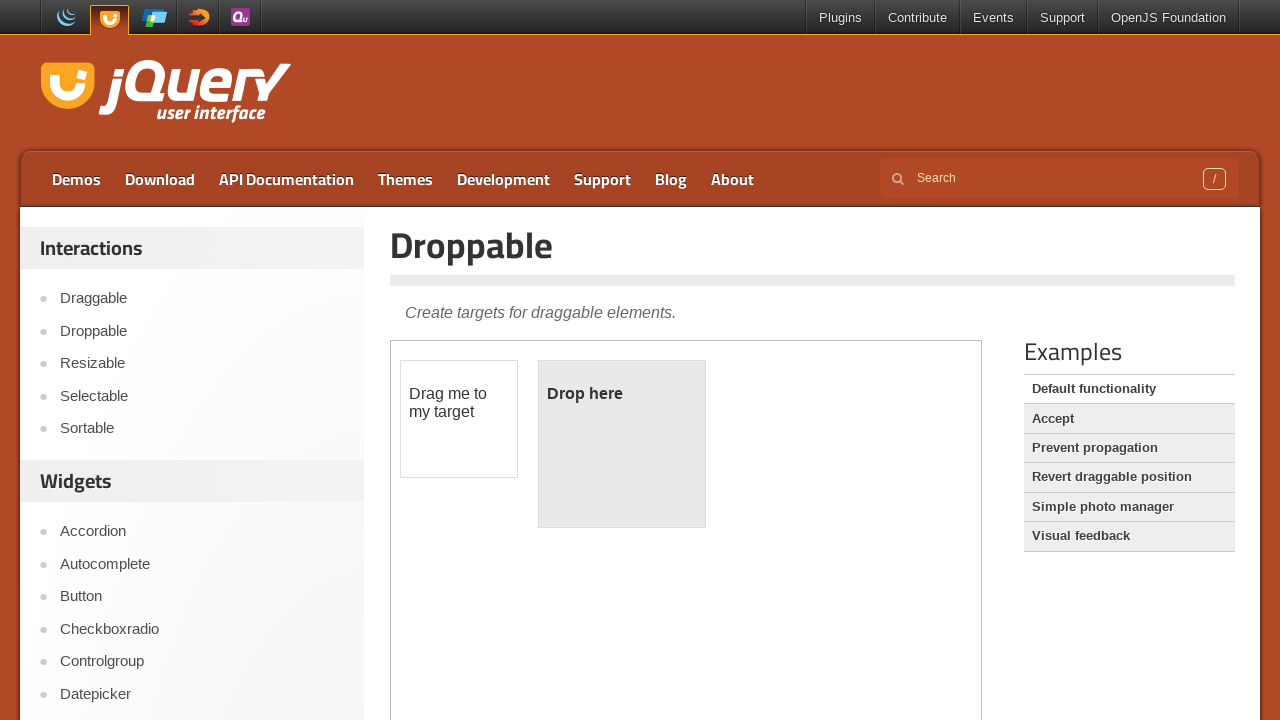

Located draggable element in iframe
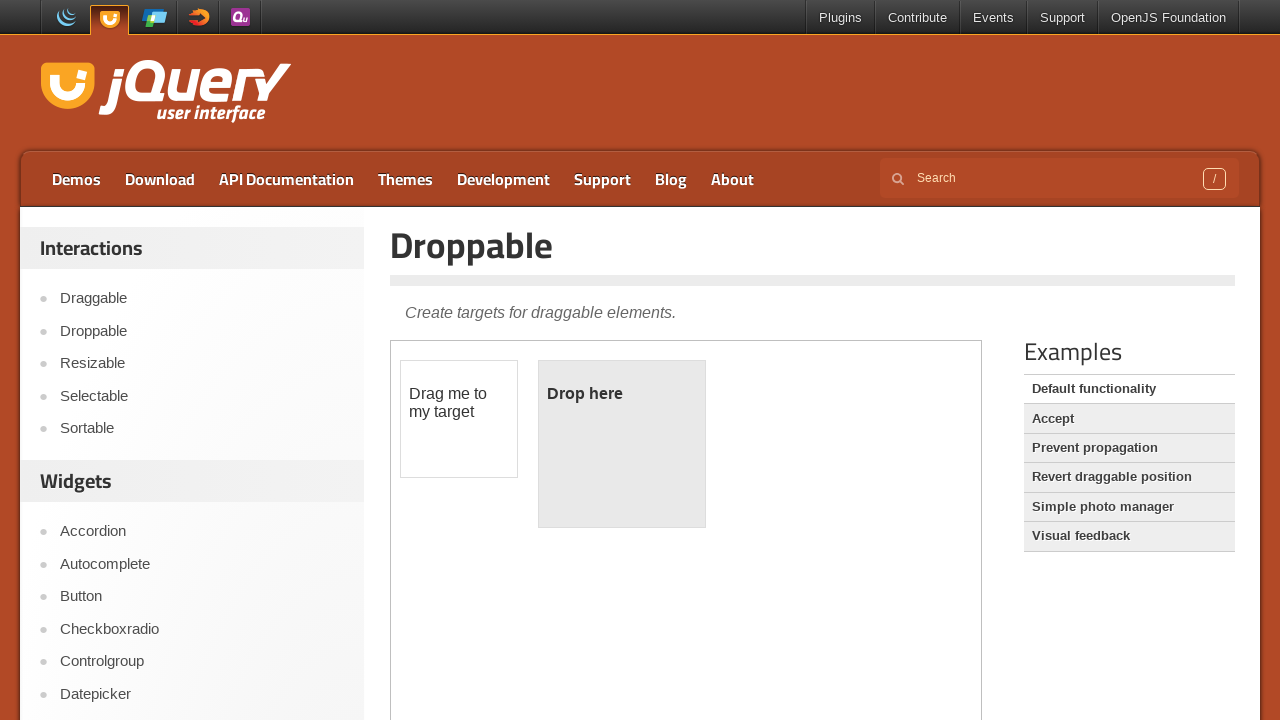

Located droppable target element in iframe
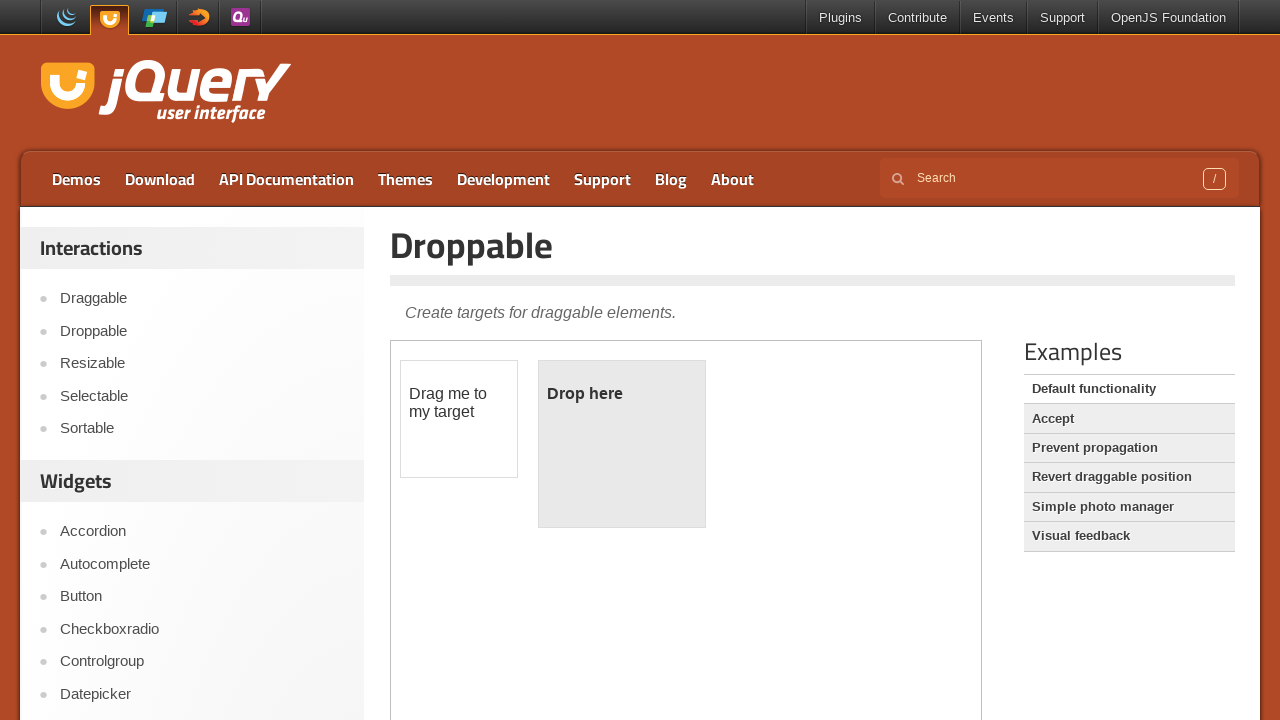

Draggable element became visible
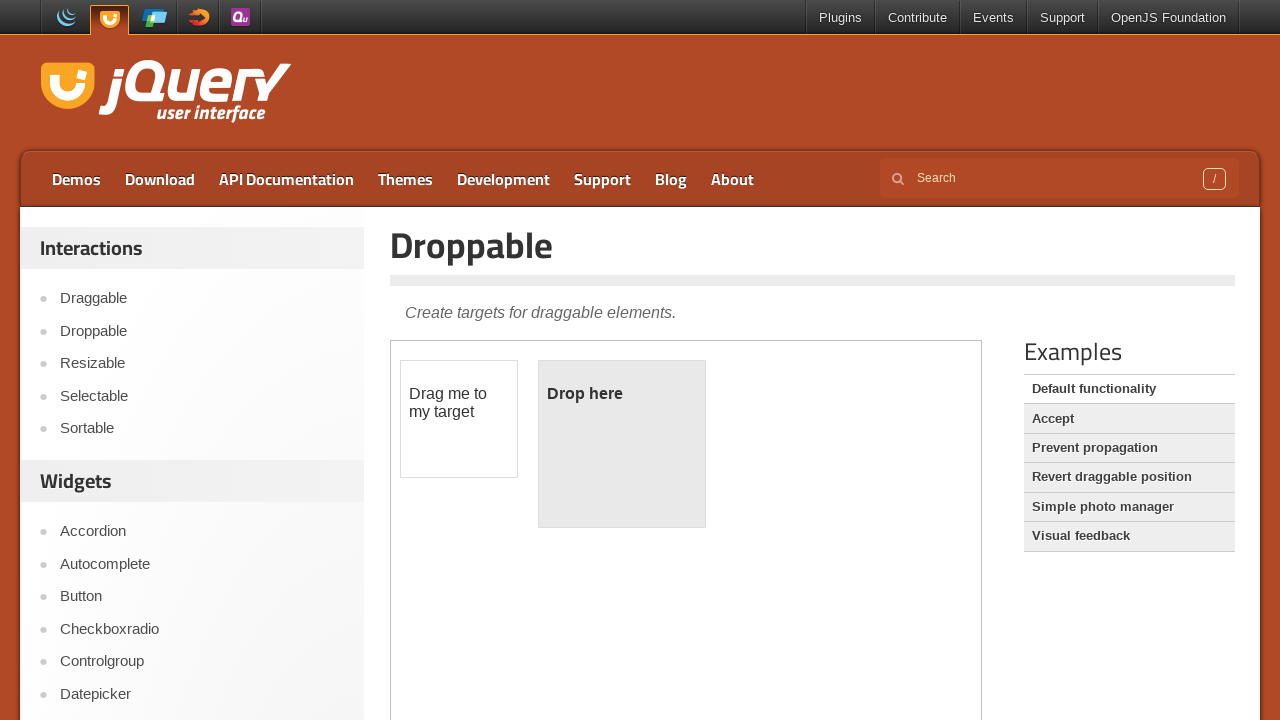

Droppable target element became visible
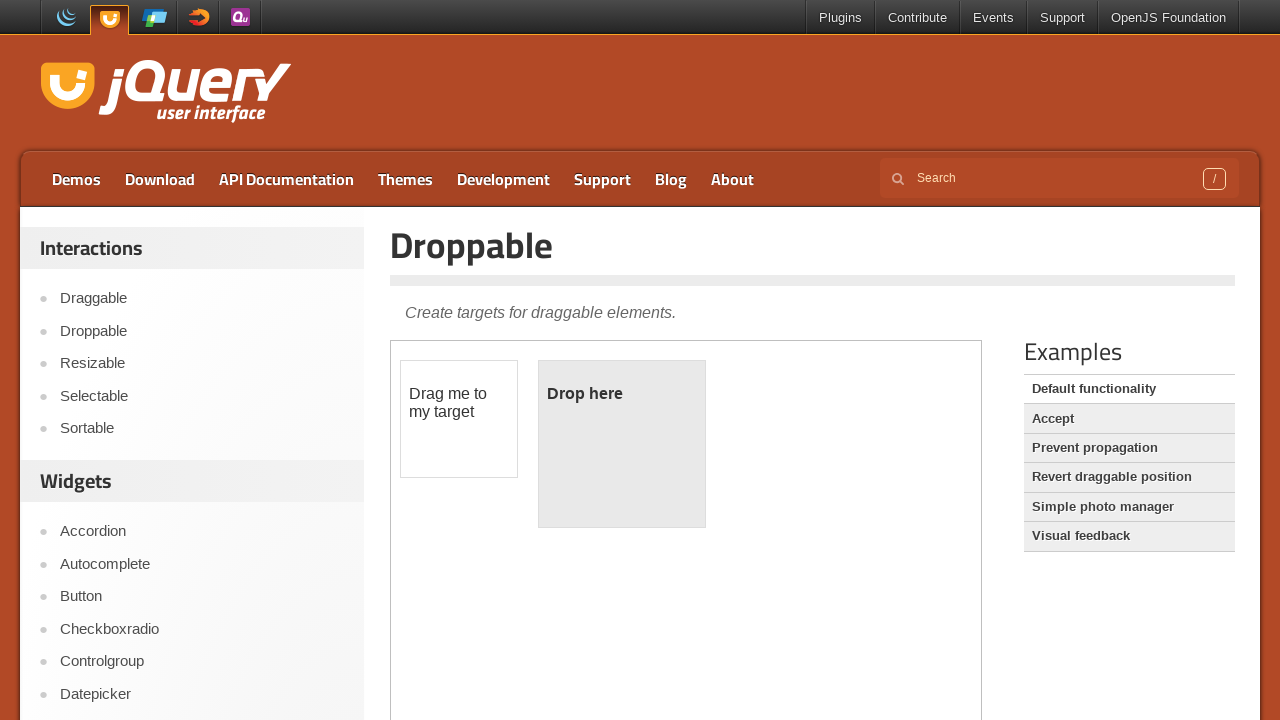

Retrieved bounding box of draggable element
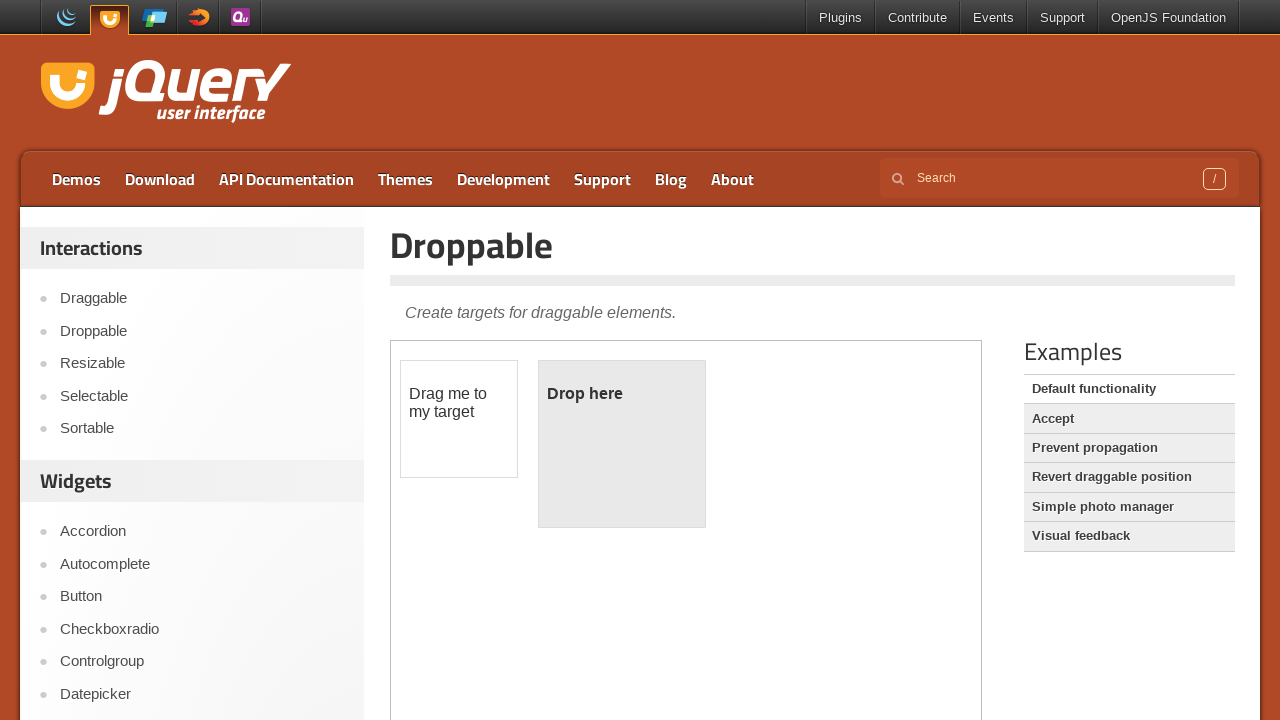

Retrieved bounding box of droppable target
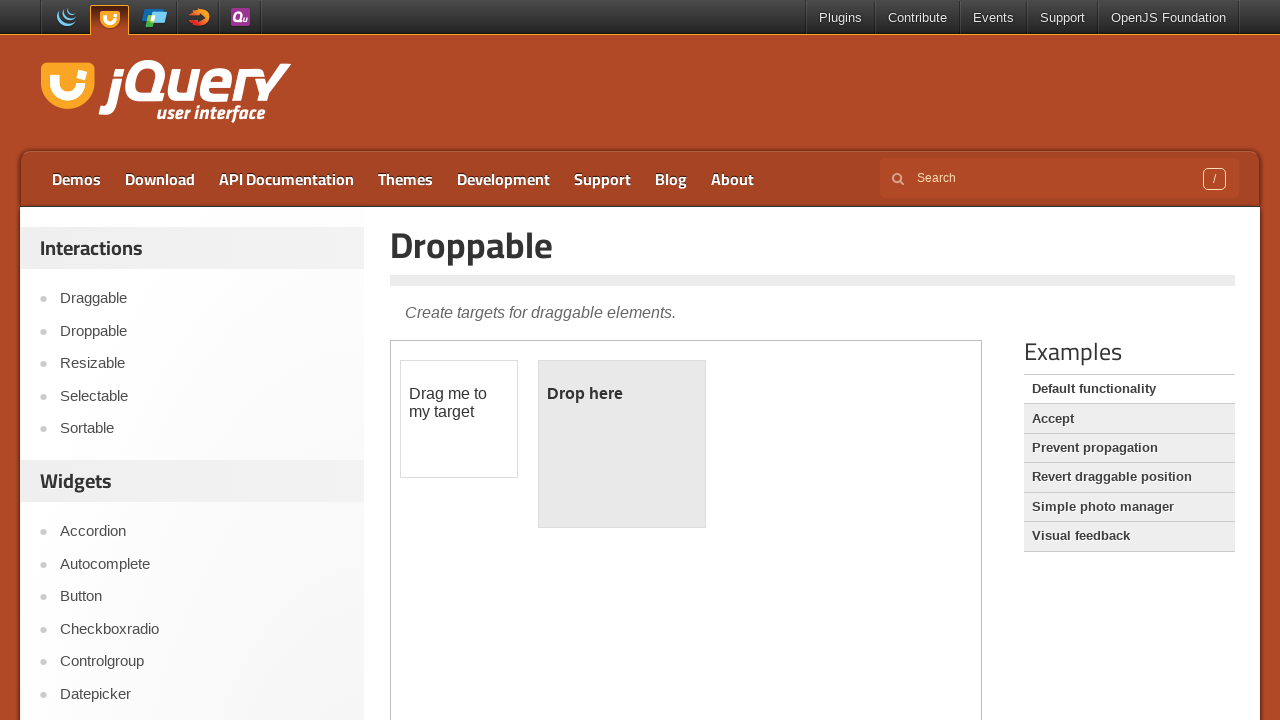

Moved mouse to center of draggable element at (459, 419)
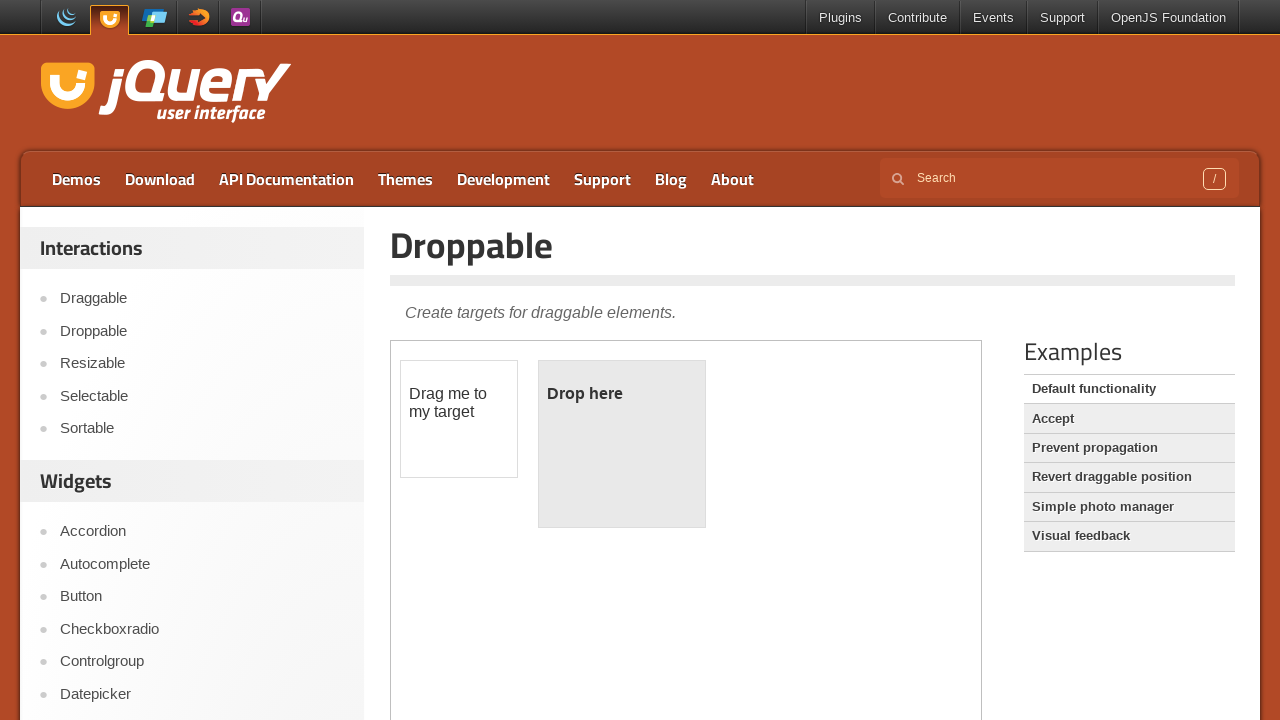

Pressed mouse button down on draggable element at (459, 419)
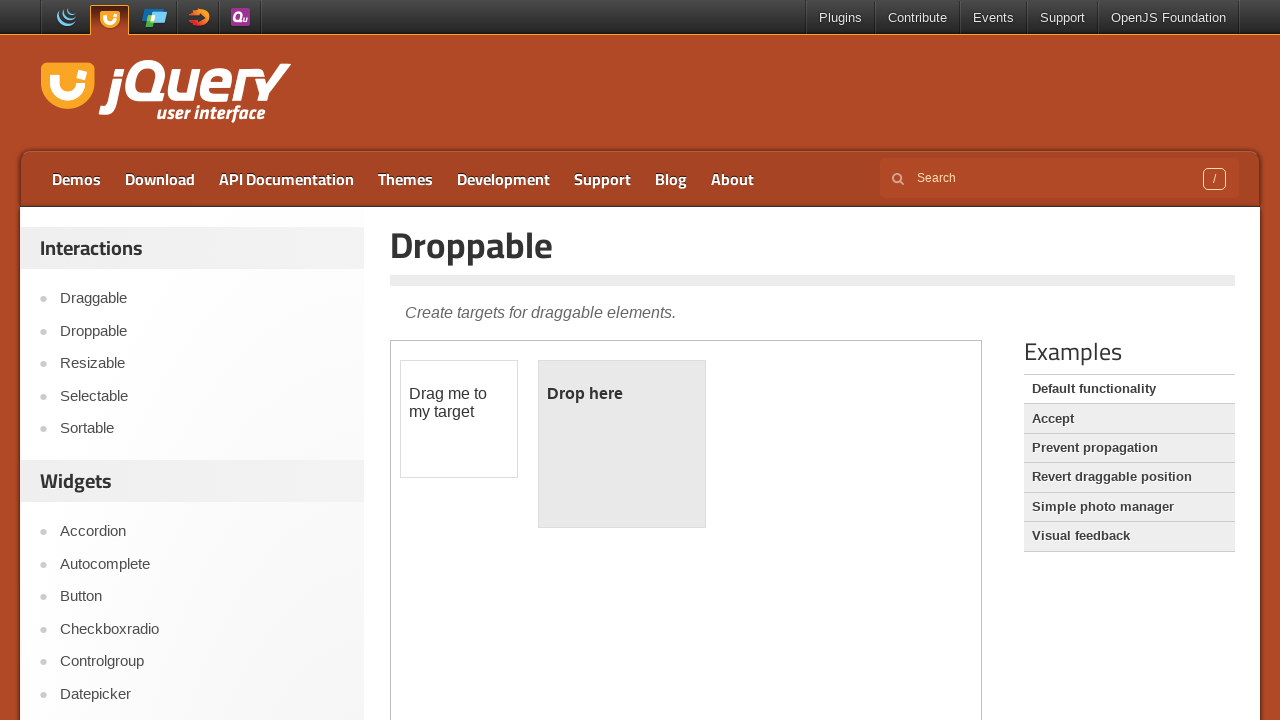

Moved mouse to center of droppable target at (622, 444)
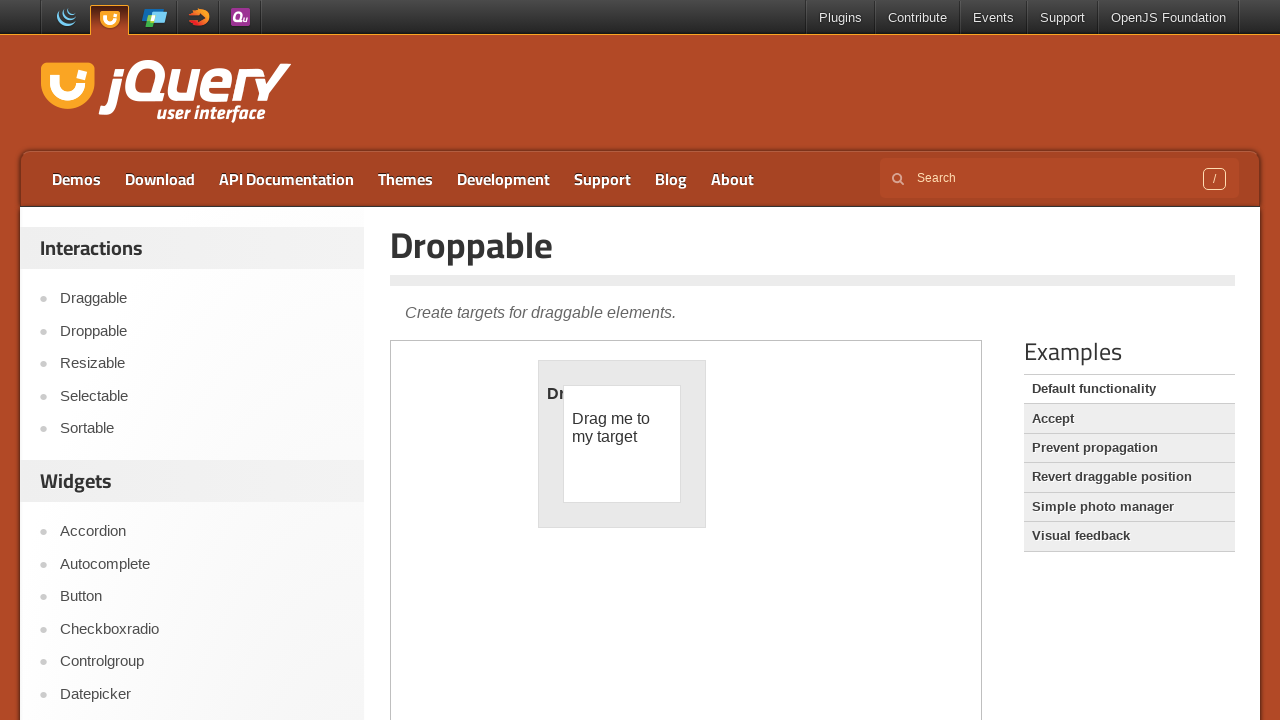

Released mouse button, completing drag and drop at (622, 444)
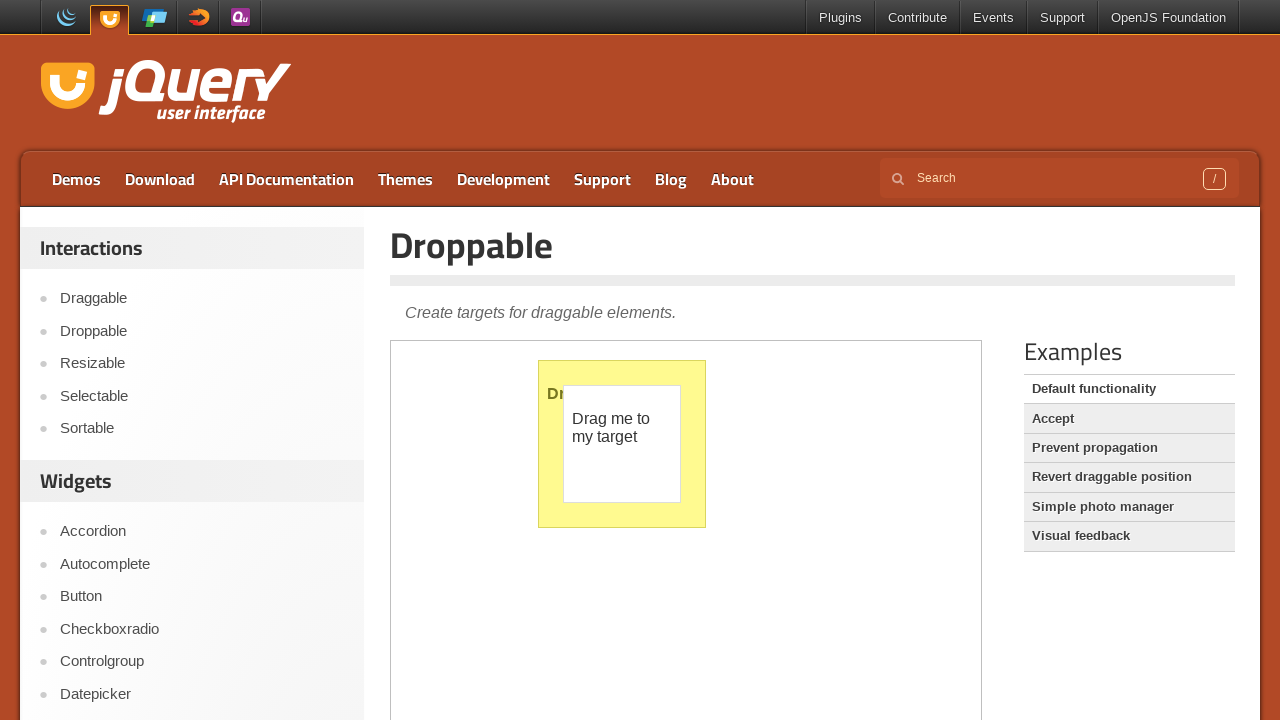

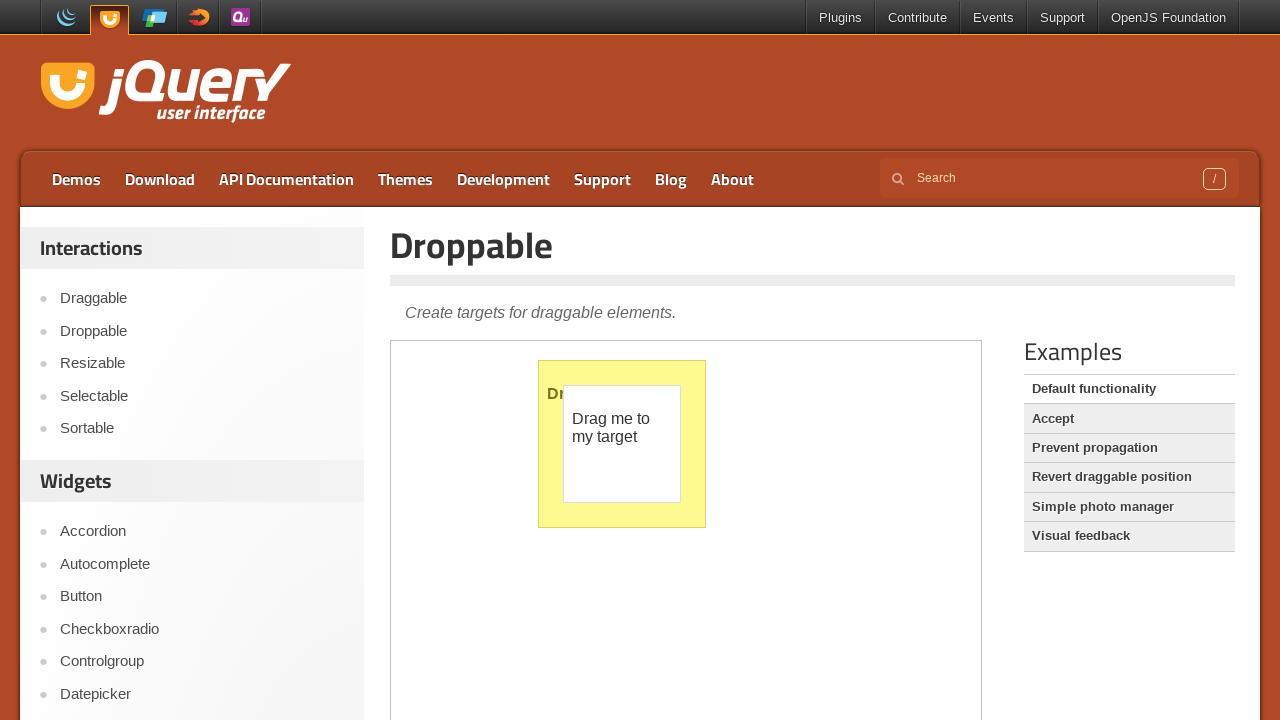